Navigates to a page, clicks a link identified by a calculated mathematical value, then fills out a multi-field form with personal information (first name, last name, city, country) and submits it.

Starting URL: http://suninjuly.github.io/find_link_text

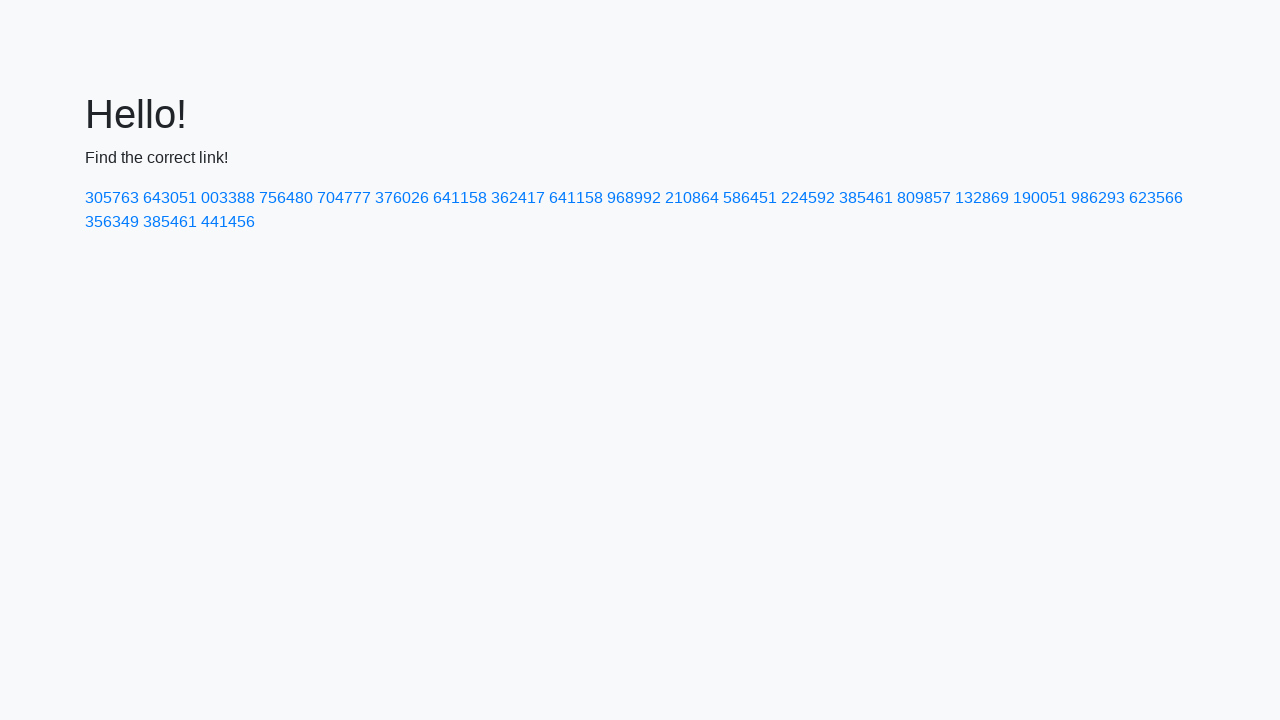

Clicked link with calculated text value '224592' at (808, 198) on a:text-is('224592')
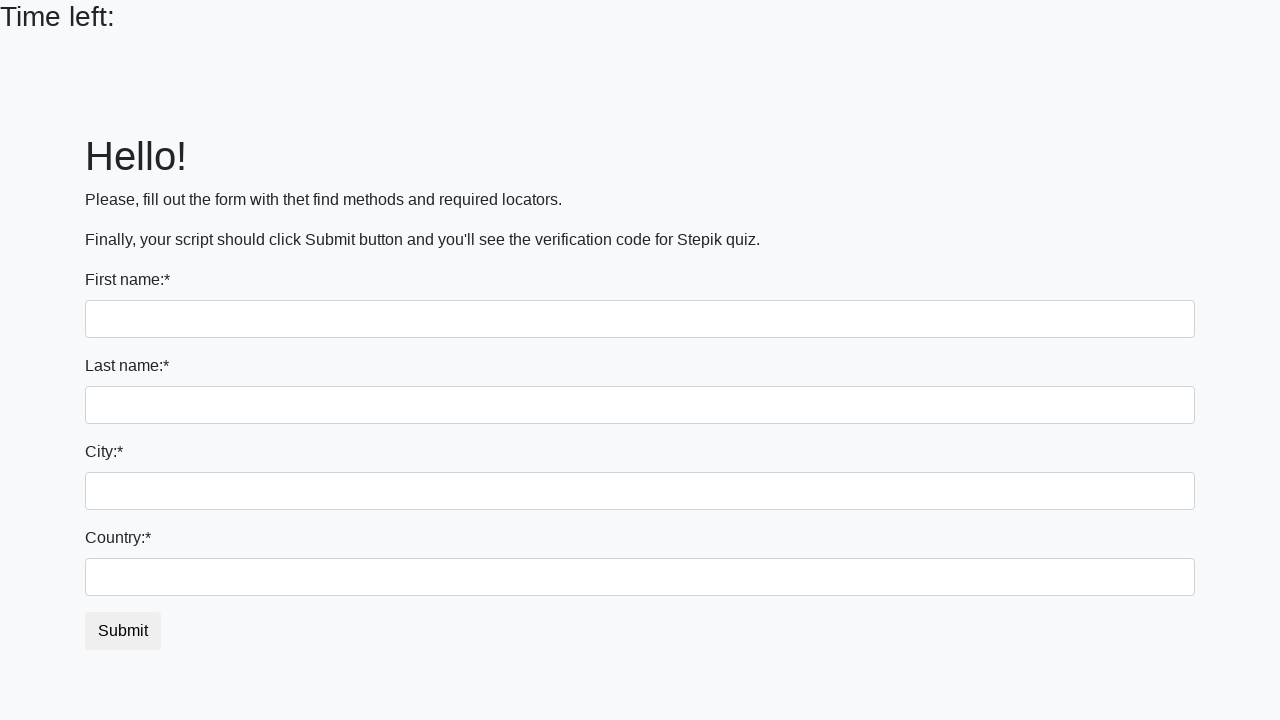

Filled first name field with 'Ivan' on input
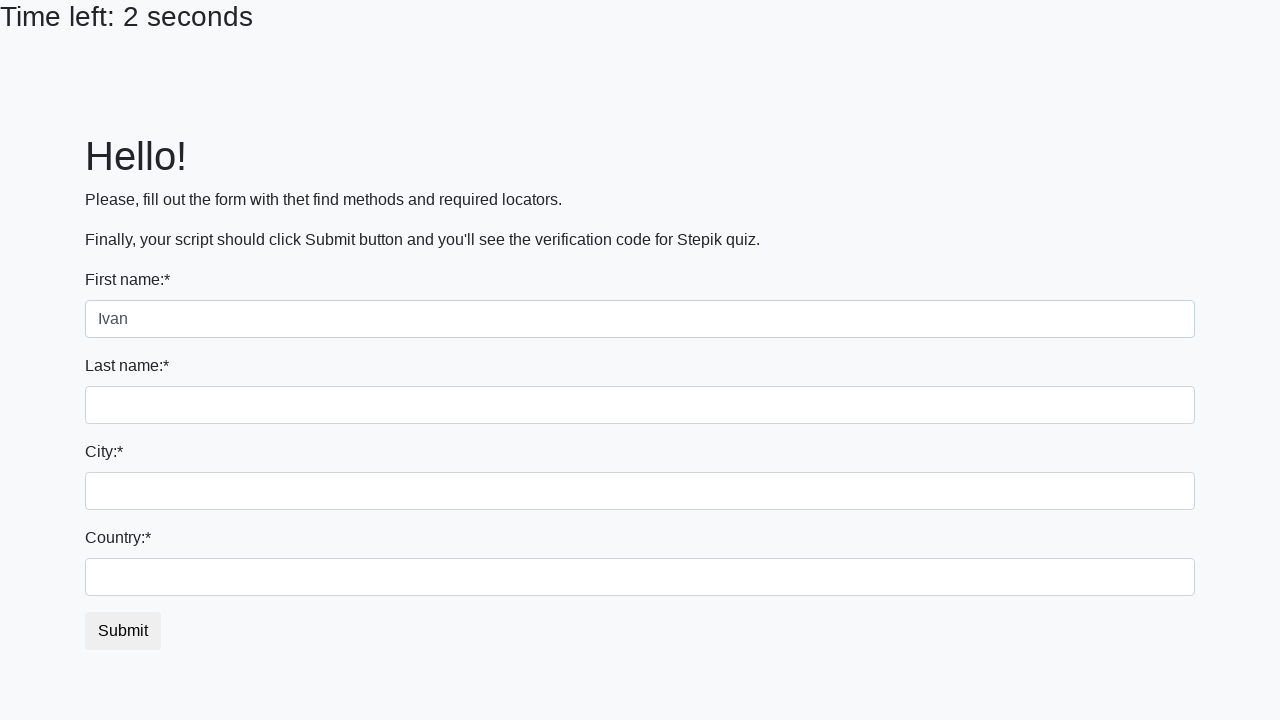

Filled last name field with 'Petrov' on input[name='last_name']
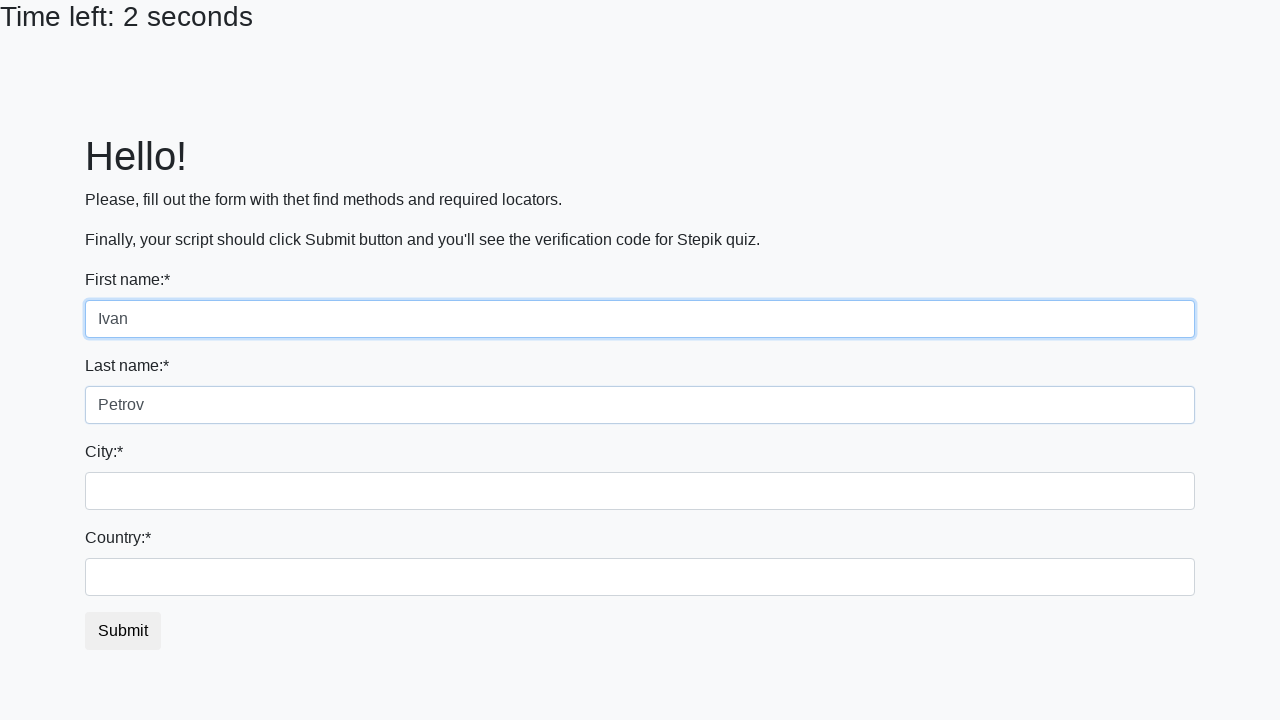

Filled city field with 'Smolensk' on .form-control.city
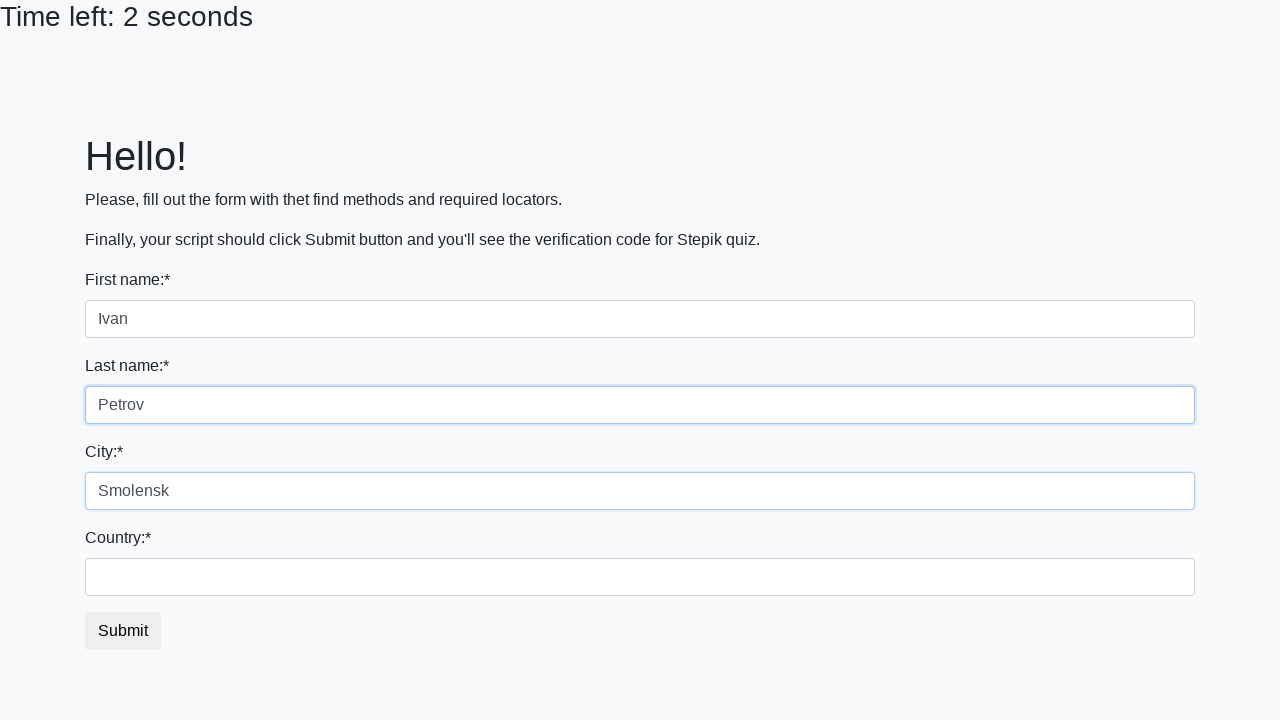

Filled country field with 'Russia' on #country
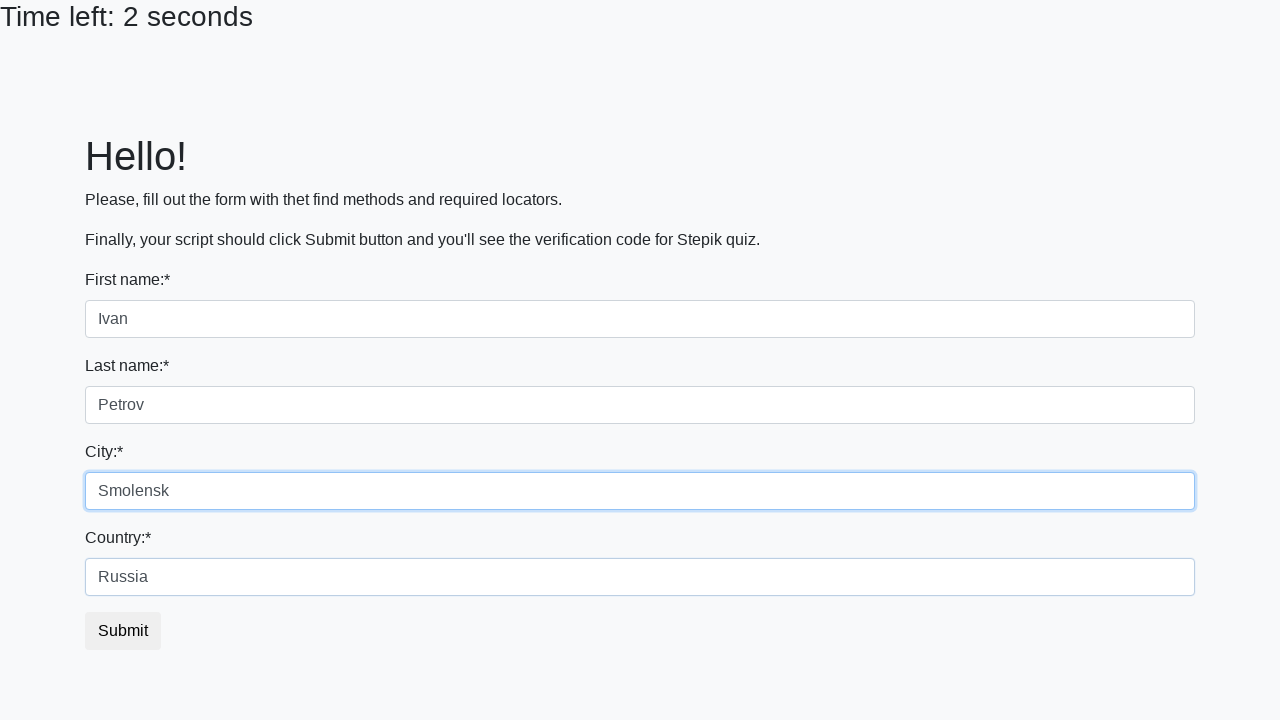

Clicked submit button to complete form submission at (123, 631) on button.btn
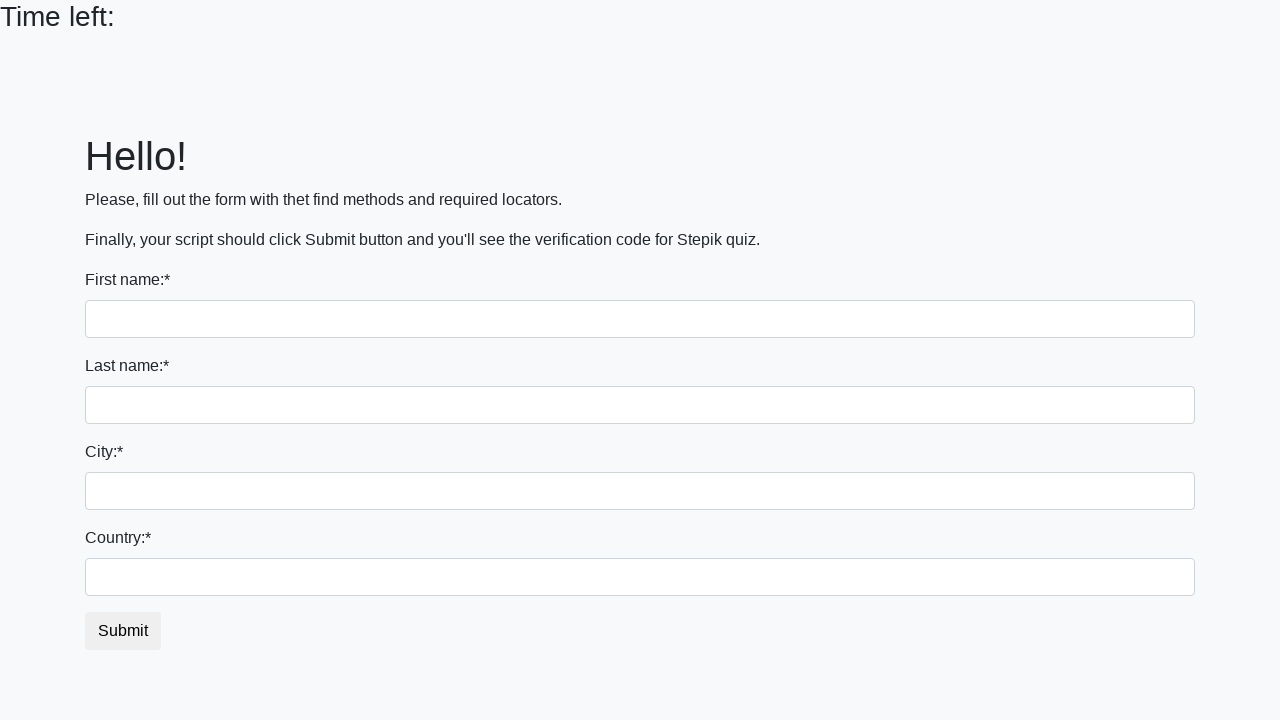

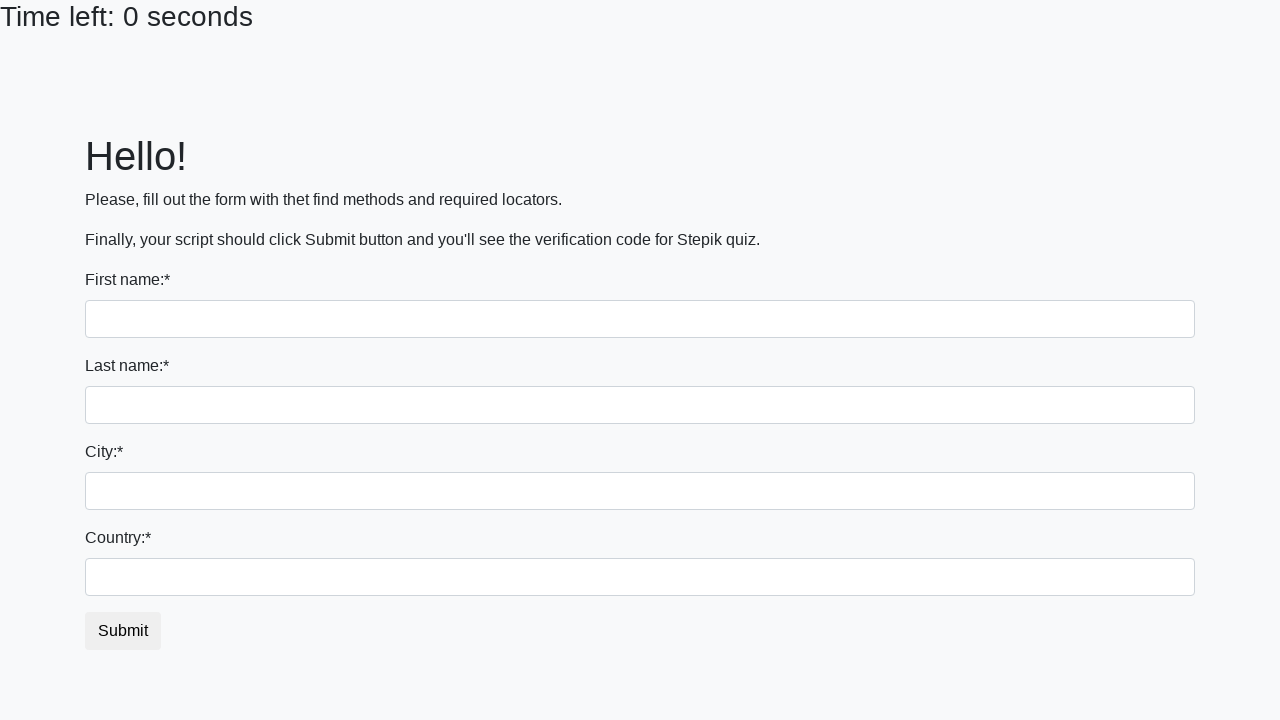